Tests radio button selection by clicking the India option from a list

Starting URL: https://softwaretestingpro.github.io/Automation/Beginner/B-1.07-RadioList.html

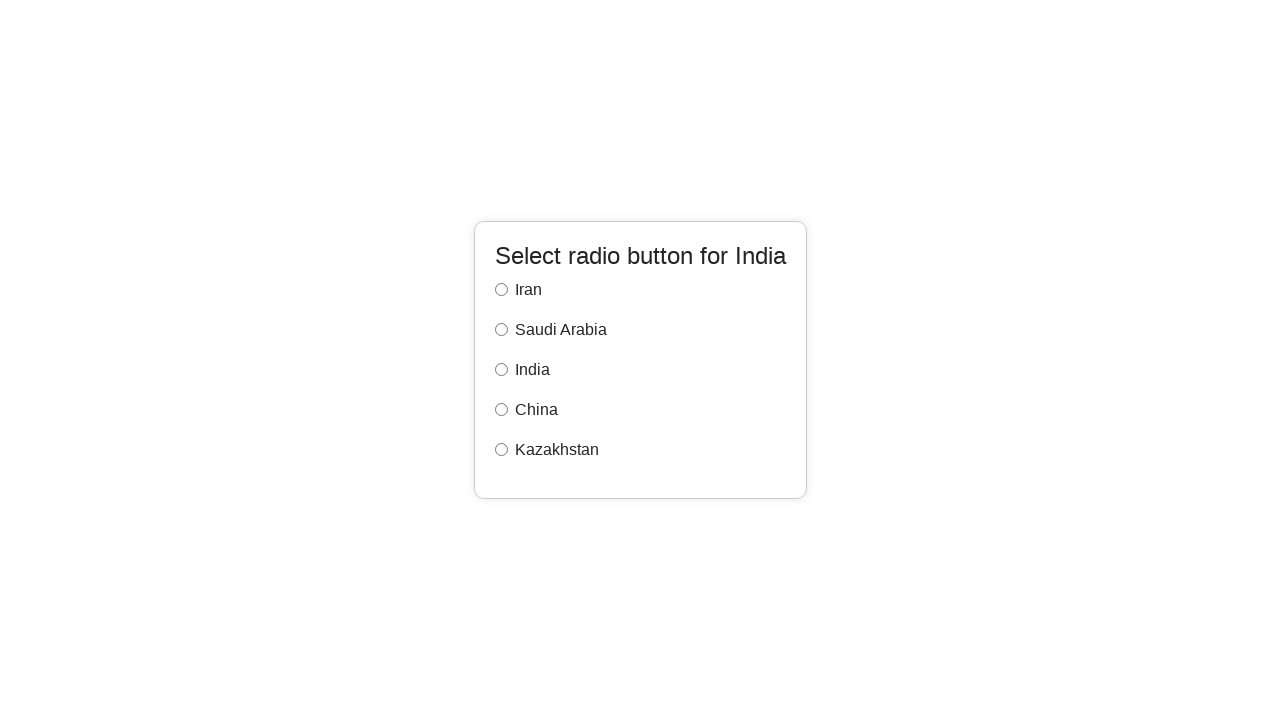

Navigated to B107RadioList test page
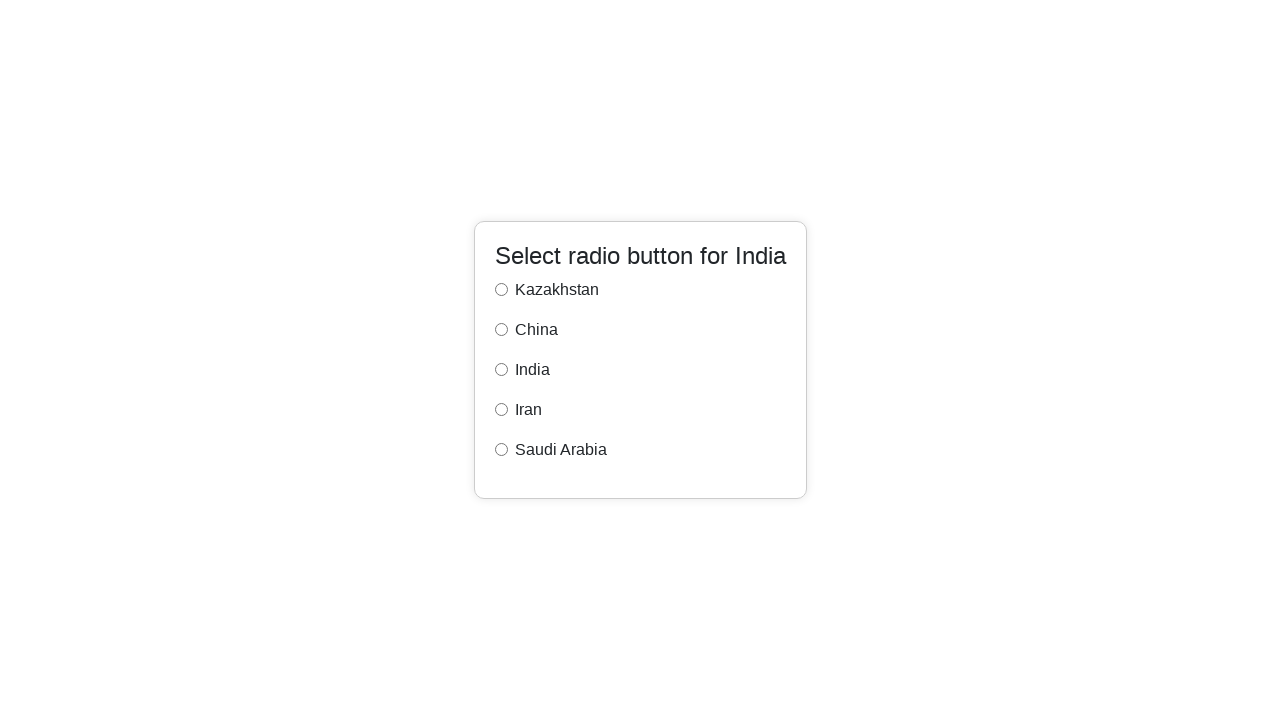

Clicked India radio button at (501, 370) on xpath=//label[text()='India']//preceding-sibling::input
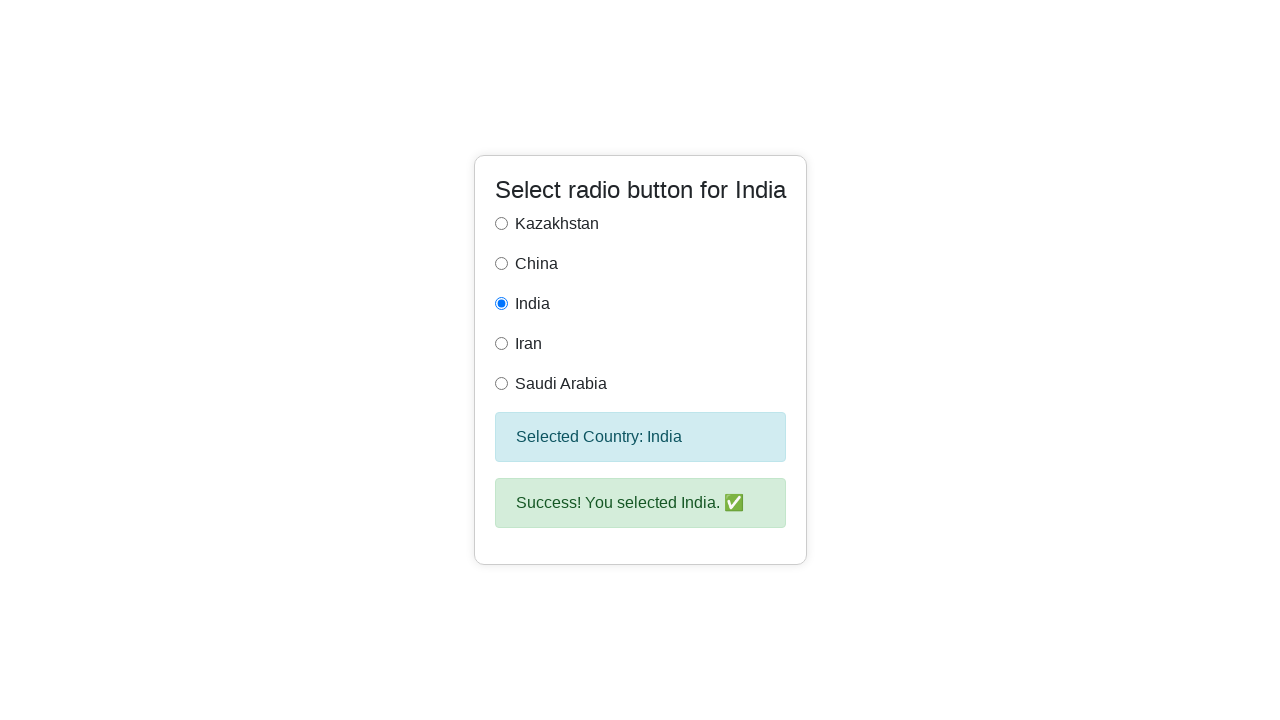

Success message appeared confirming India selection
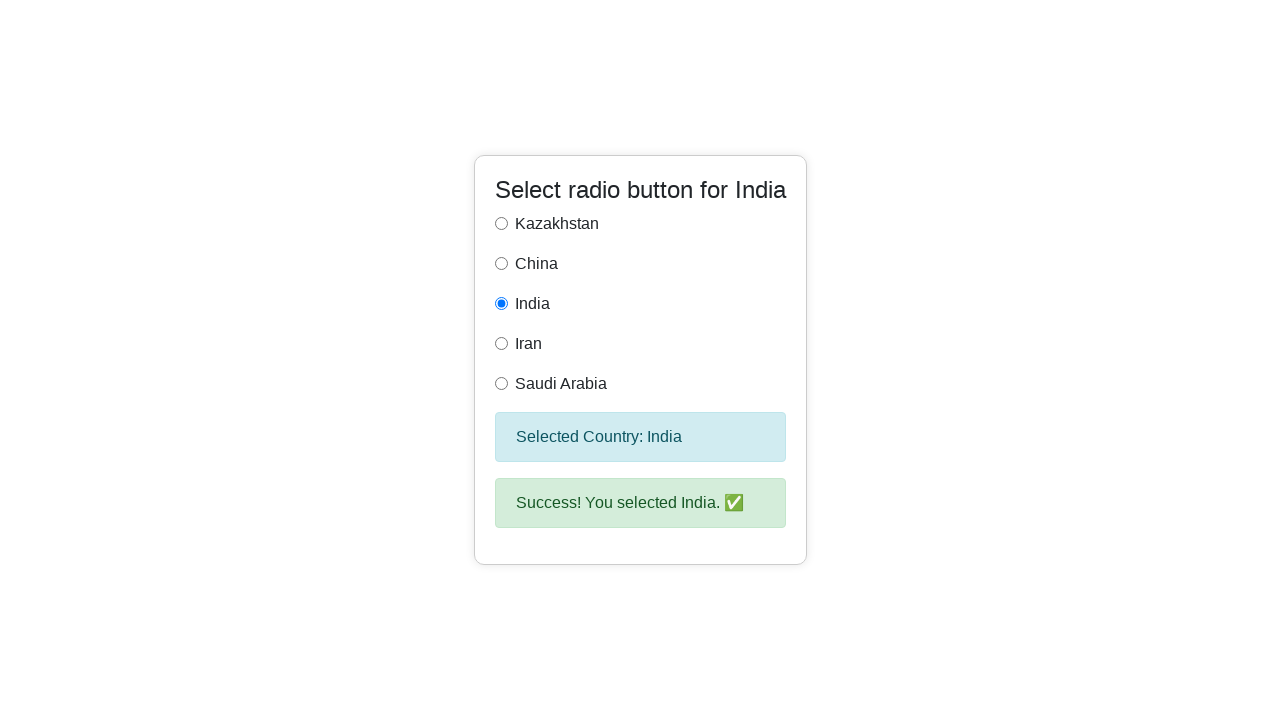

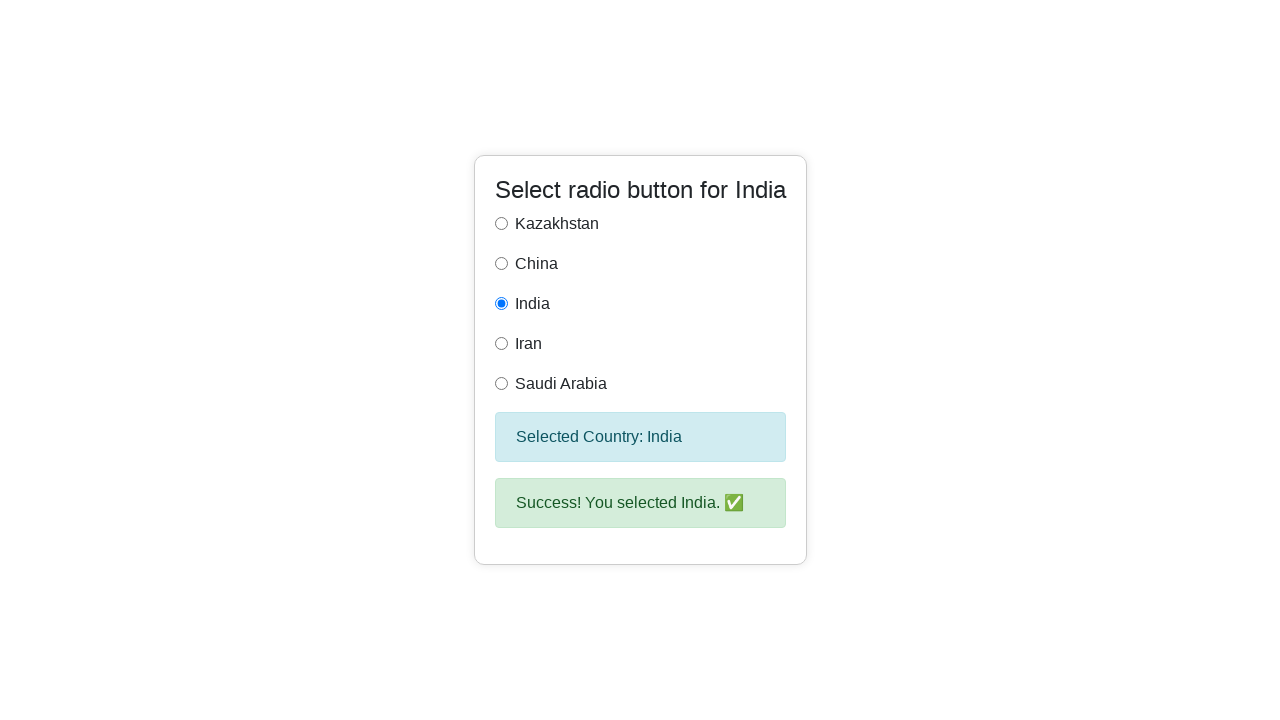